Opens a new browser window and navigates to a different URL in that window

Starting URL: https://www.opencart.com/

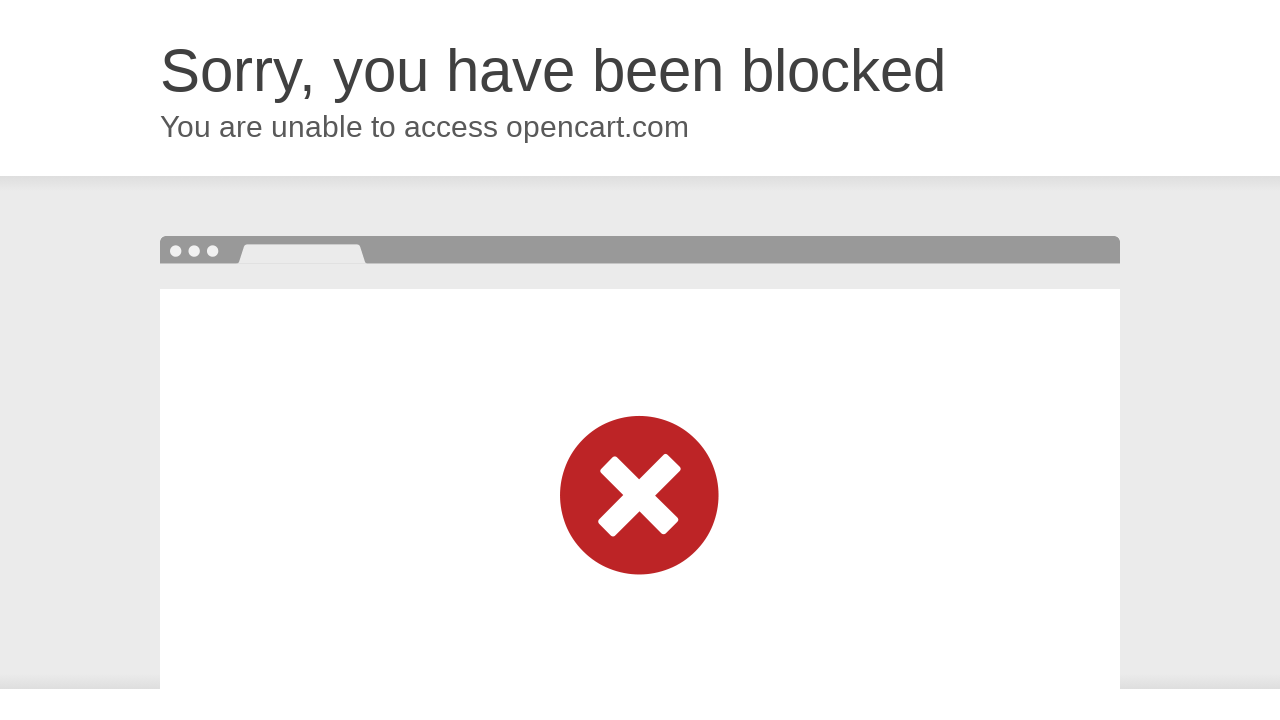

Opened a new browser window/tab
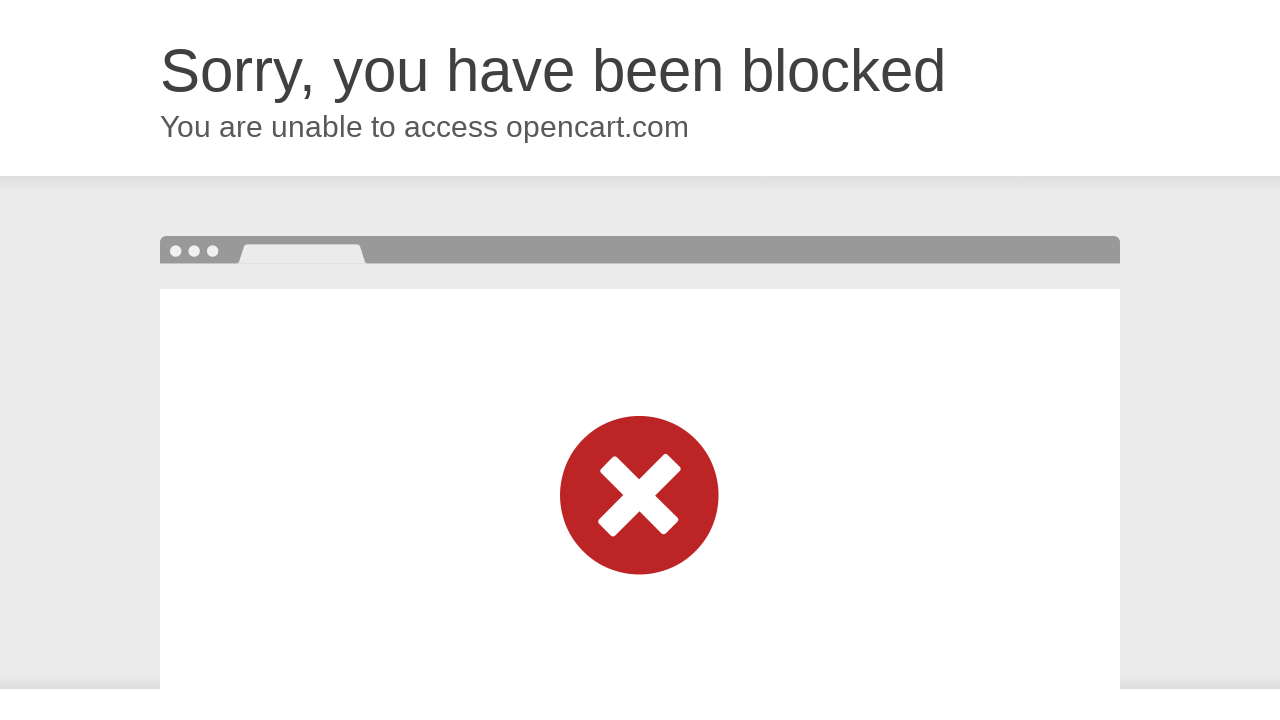

Navigated to https://www.orangehrm.com/ in the new window
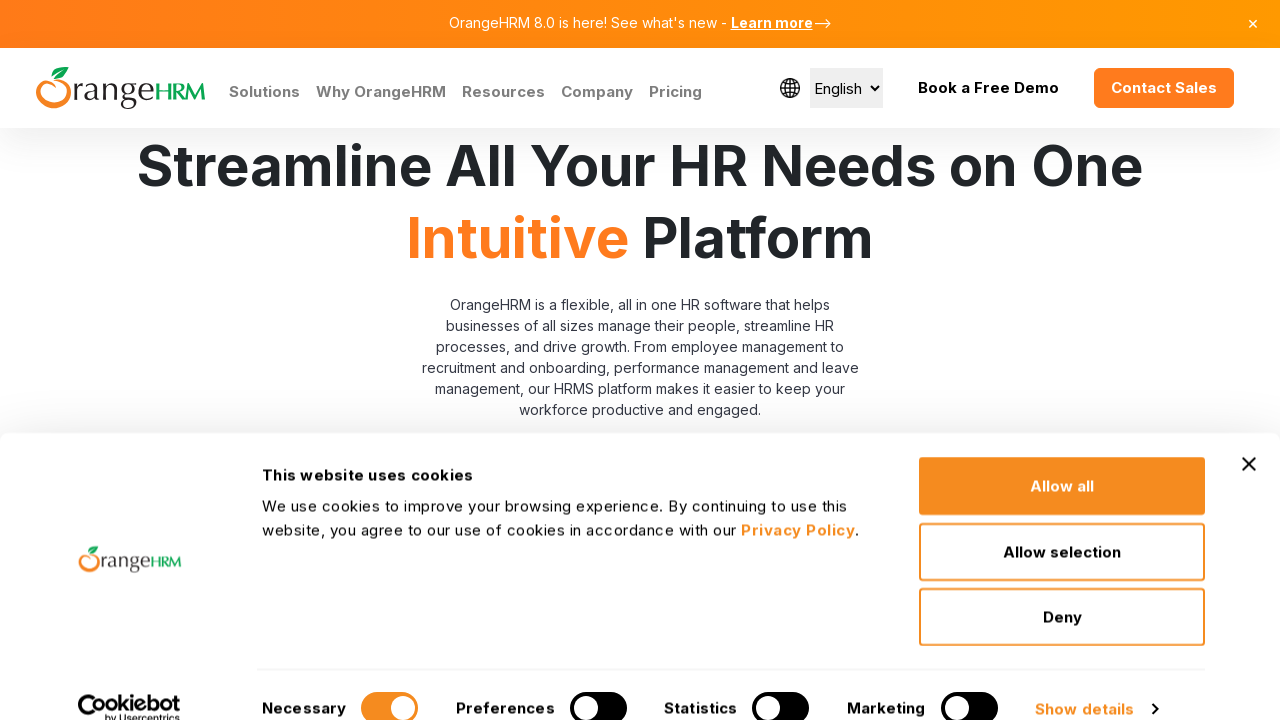

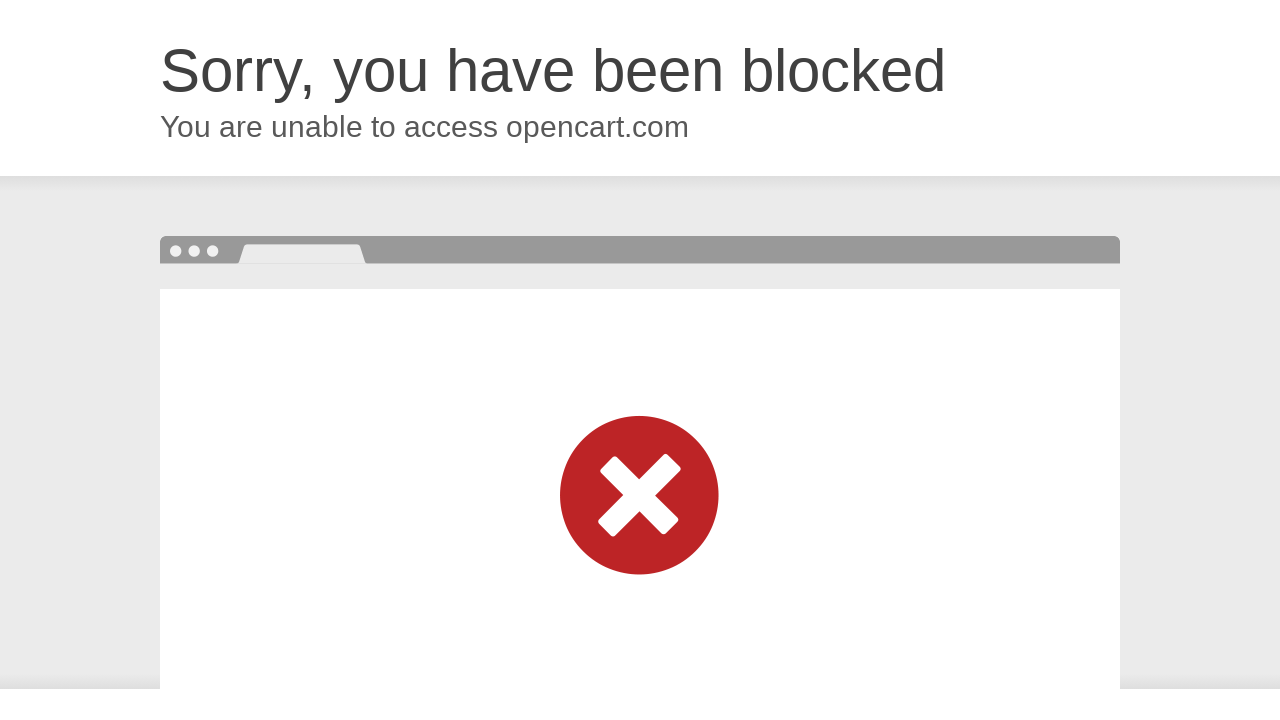